Tests drag and drop functionality on jQuery UI demo page by dragging a small square element into a larger droppable area and verifying the drop was successful.

Starting URL: https://jqueryui.com/droppable/

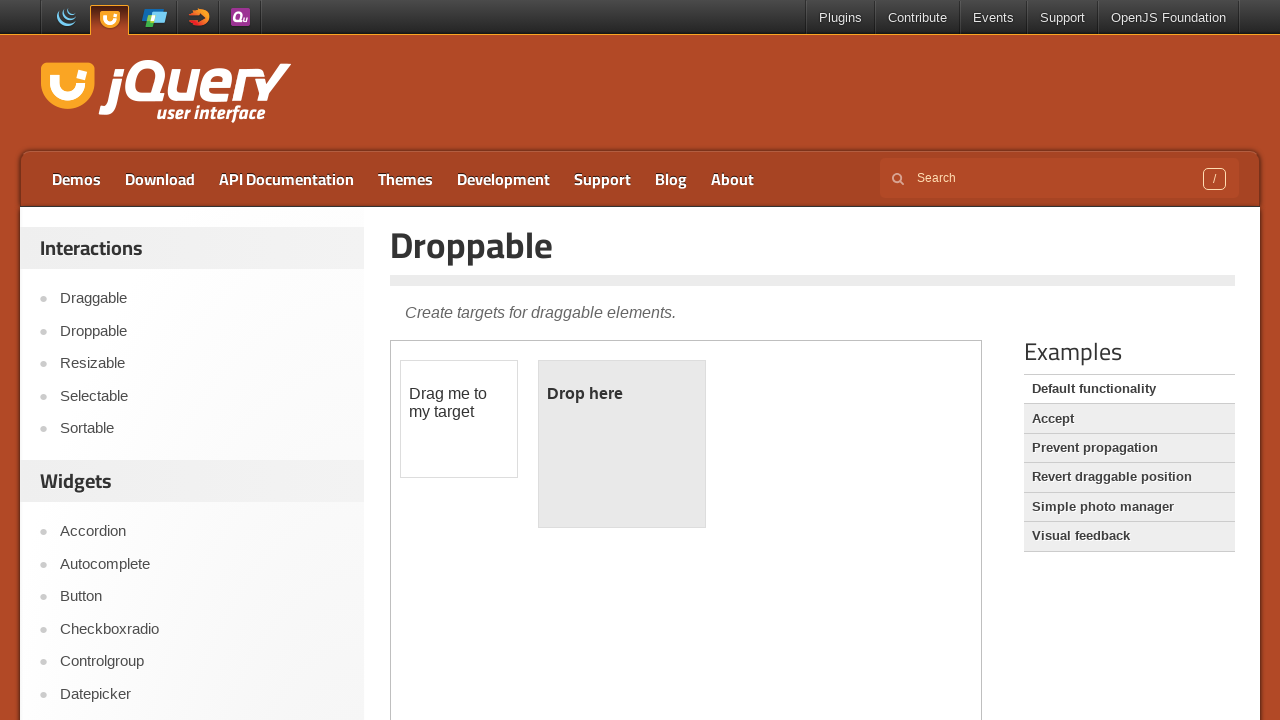

Located the demo iframe
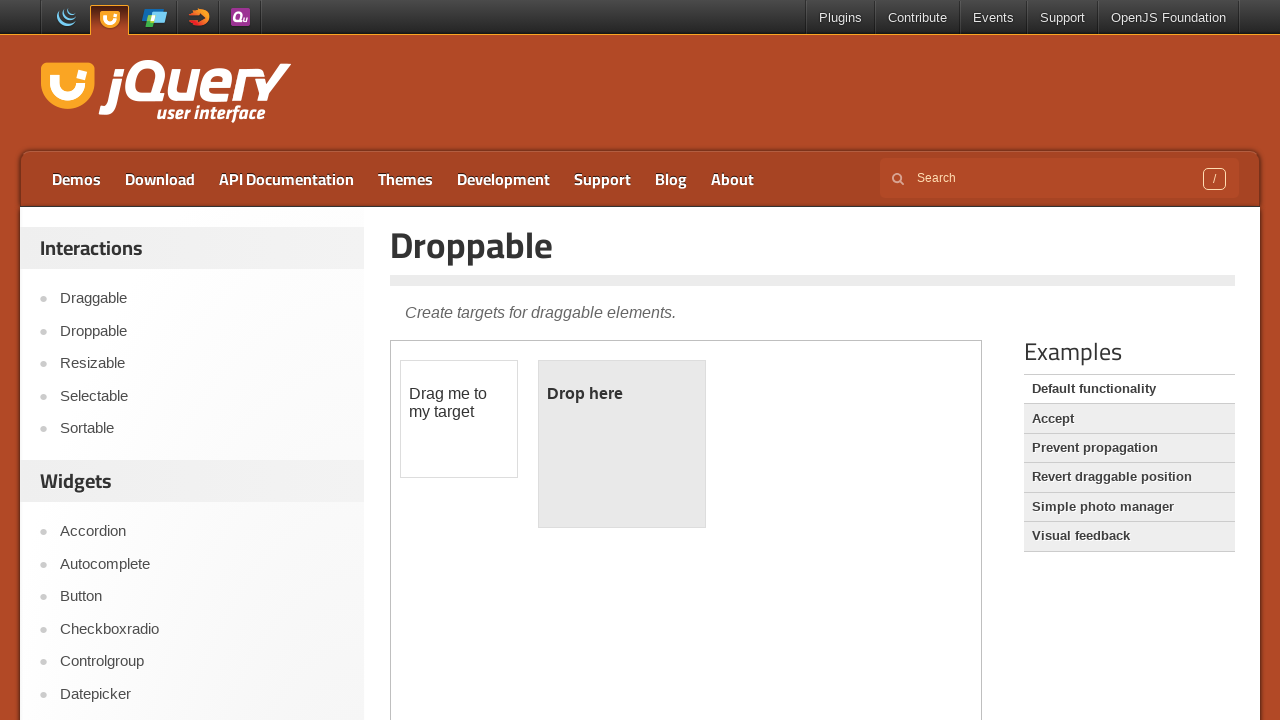

Draggable element became visible
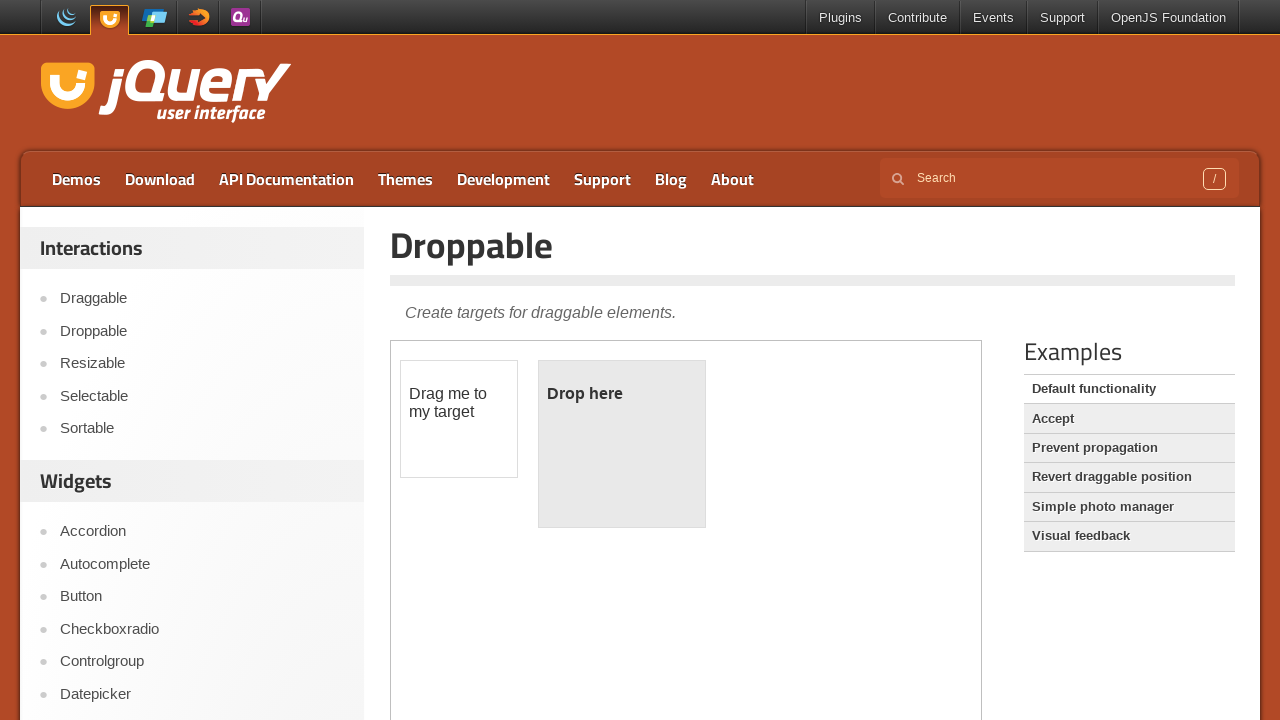

Droppable element became visible
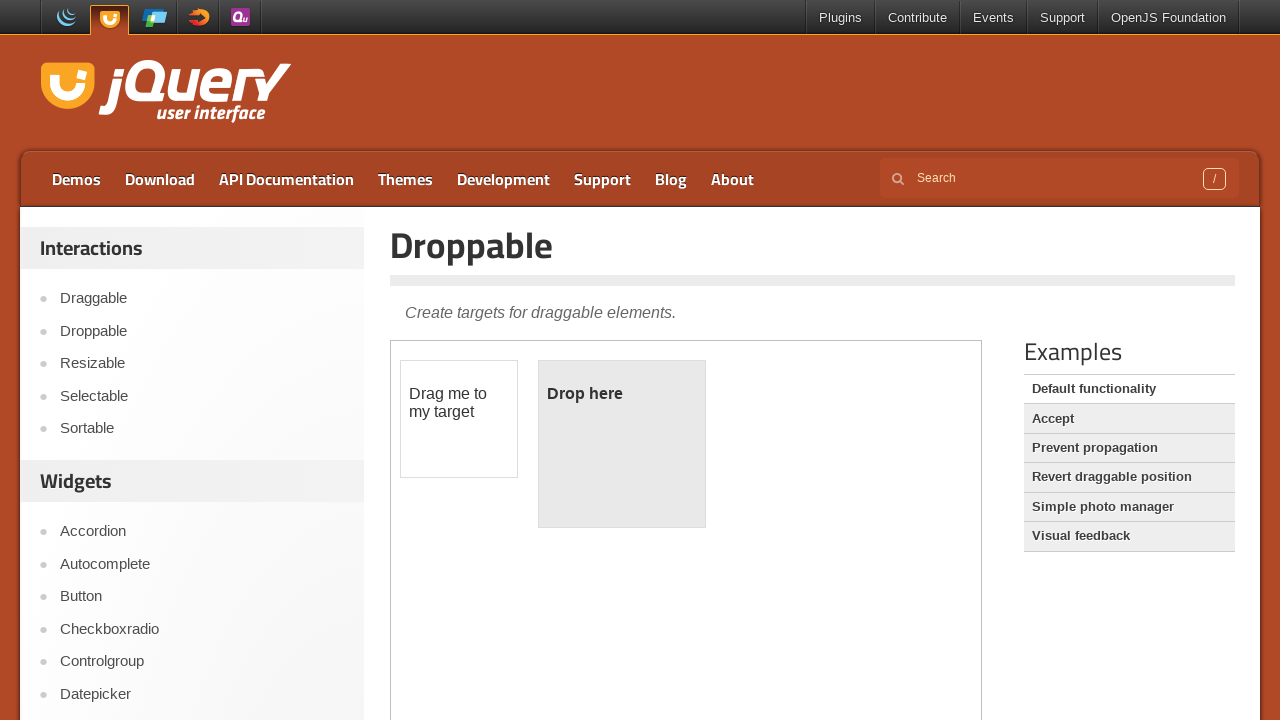

Located draggable and droppable elements
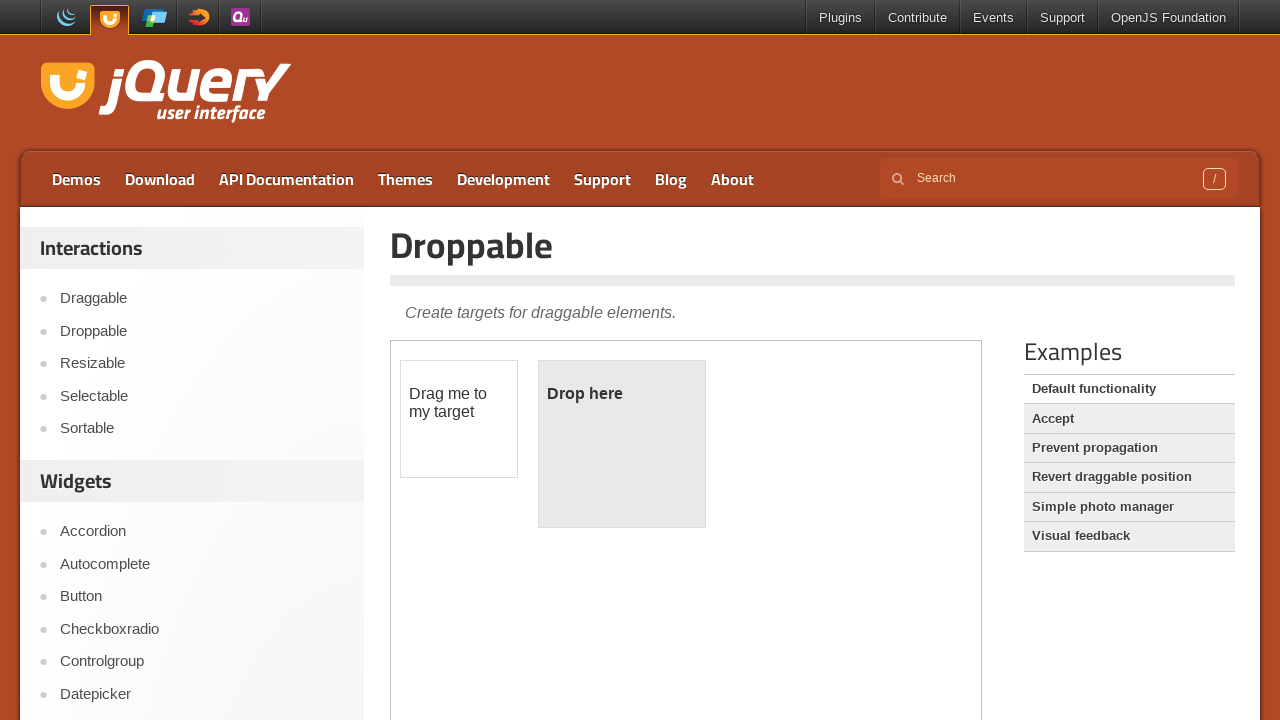

Dragged the square element into the droppable area at (622, 444)
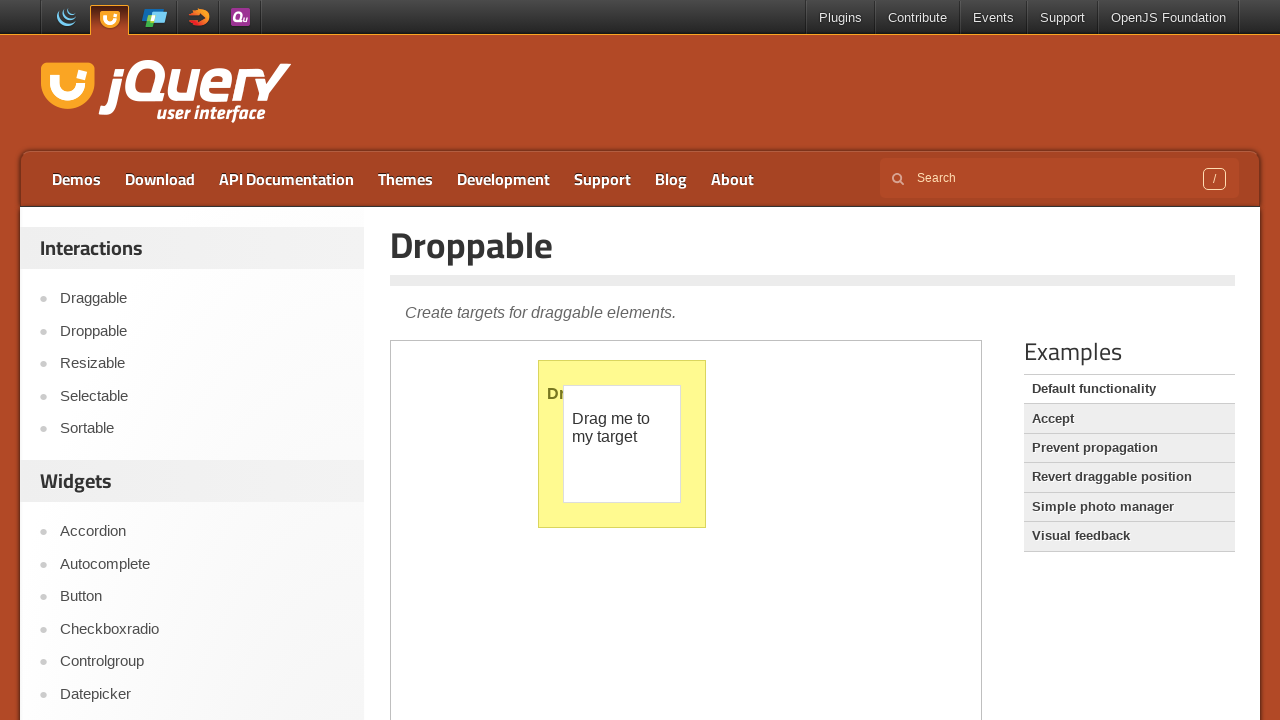

Verified drop was successful - droppable area has ui-state-highlight class
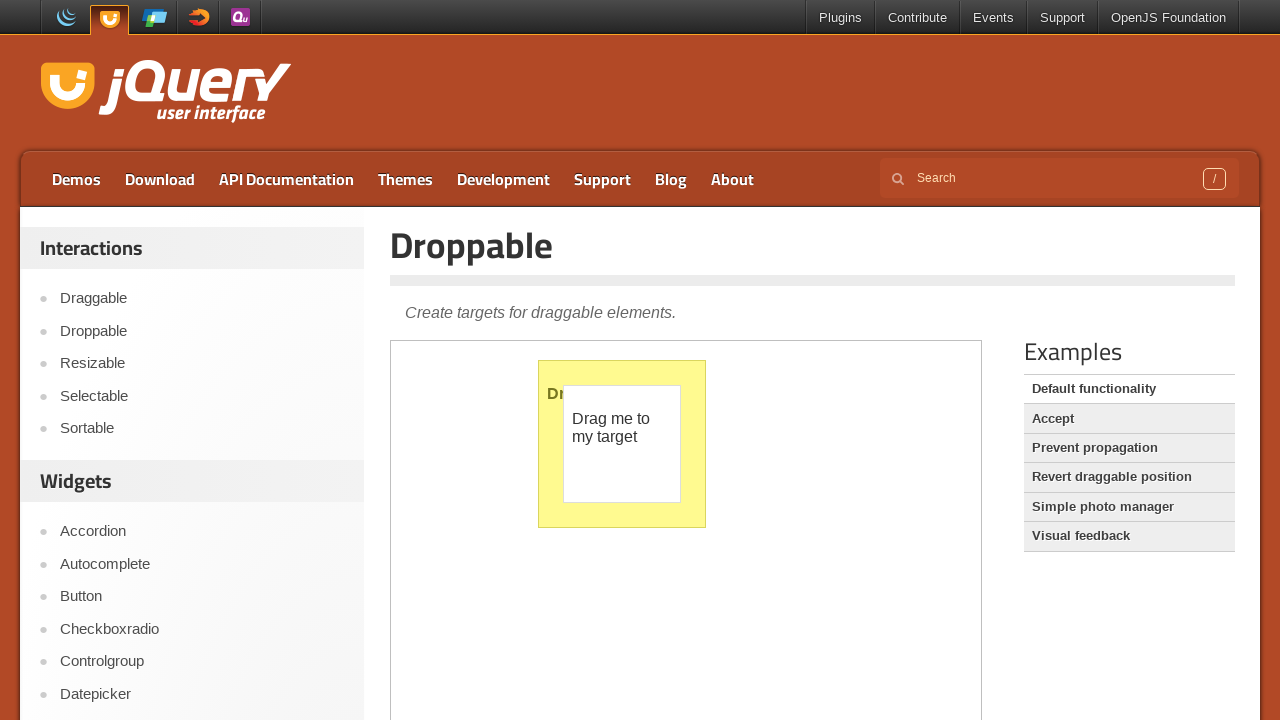

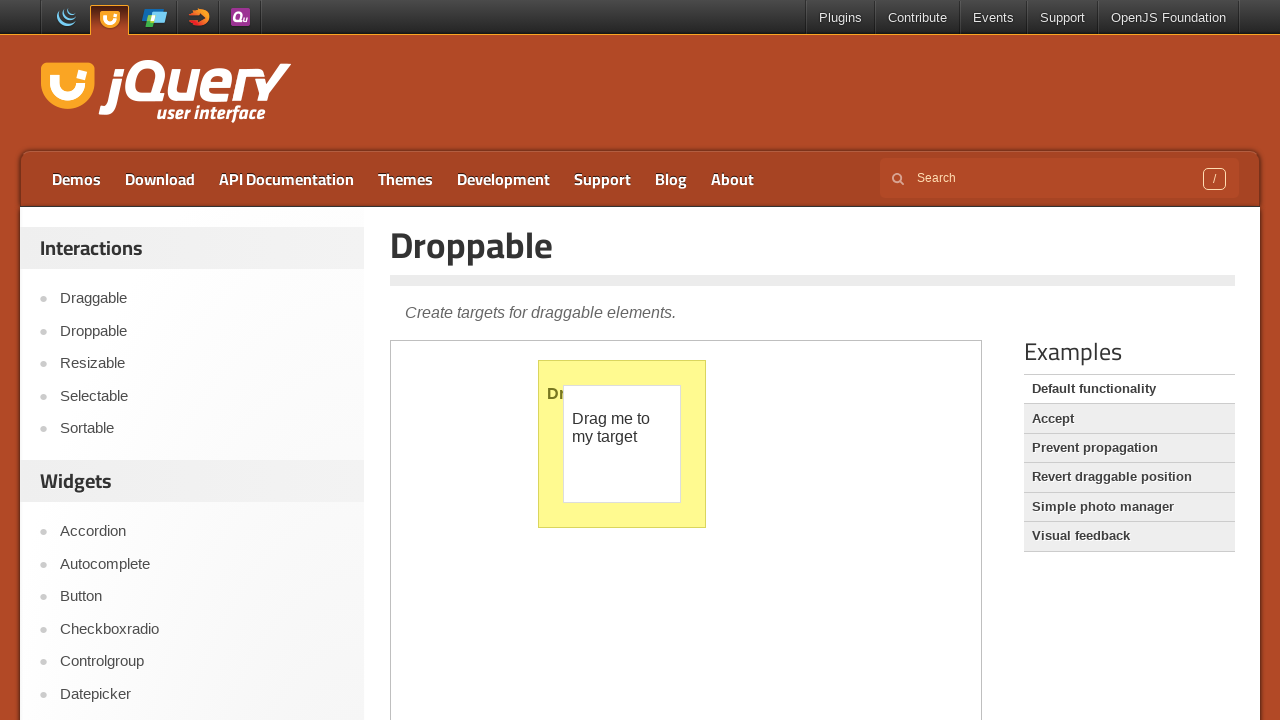